Tests JavaScript alert popup handling by clicking a button that triggers an alert and then accepting the alert dialog.

Starting URL: https://the-internet.herokuapp.com/javascript_alerts

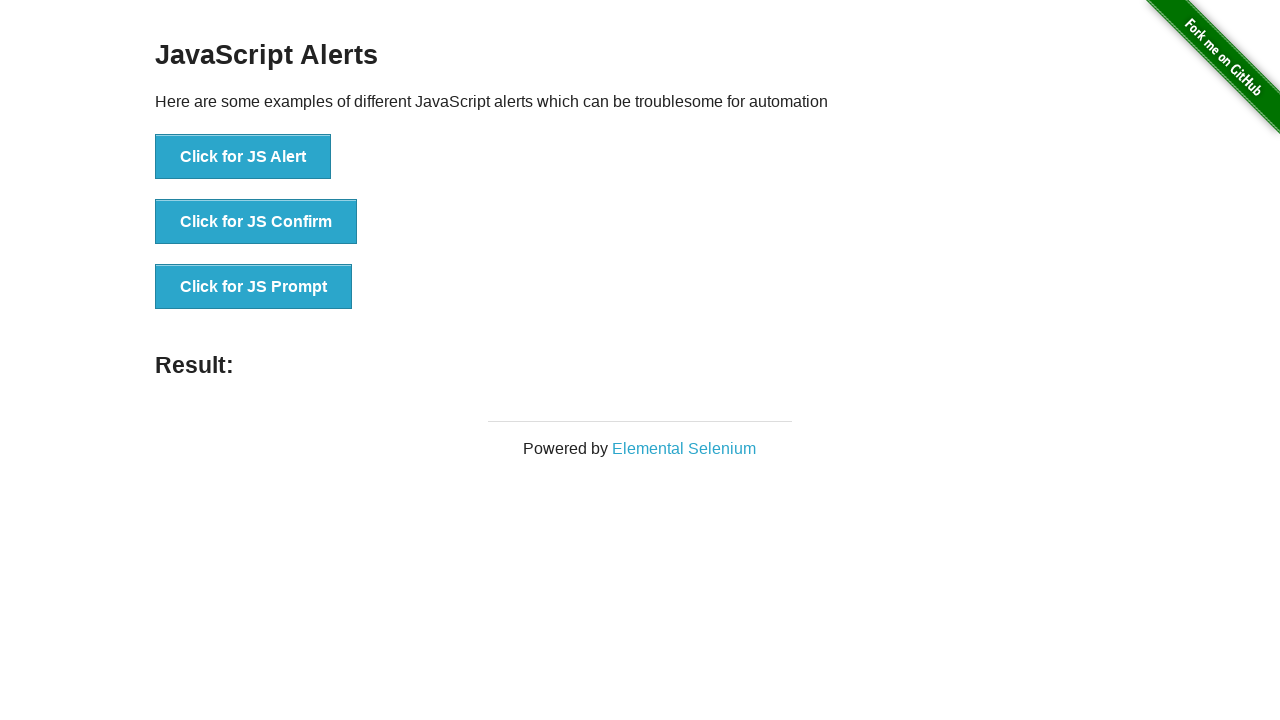

Set up dialog handler to accept alerts
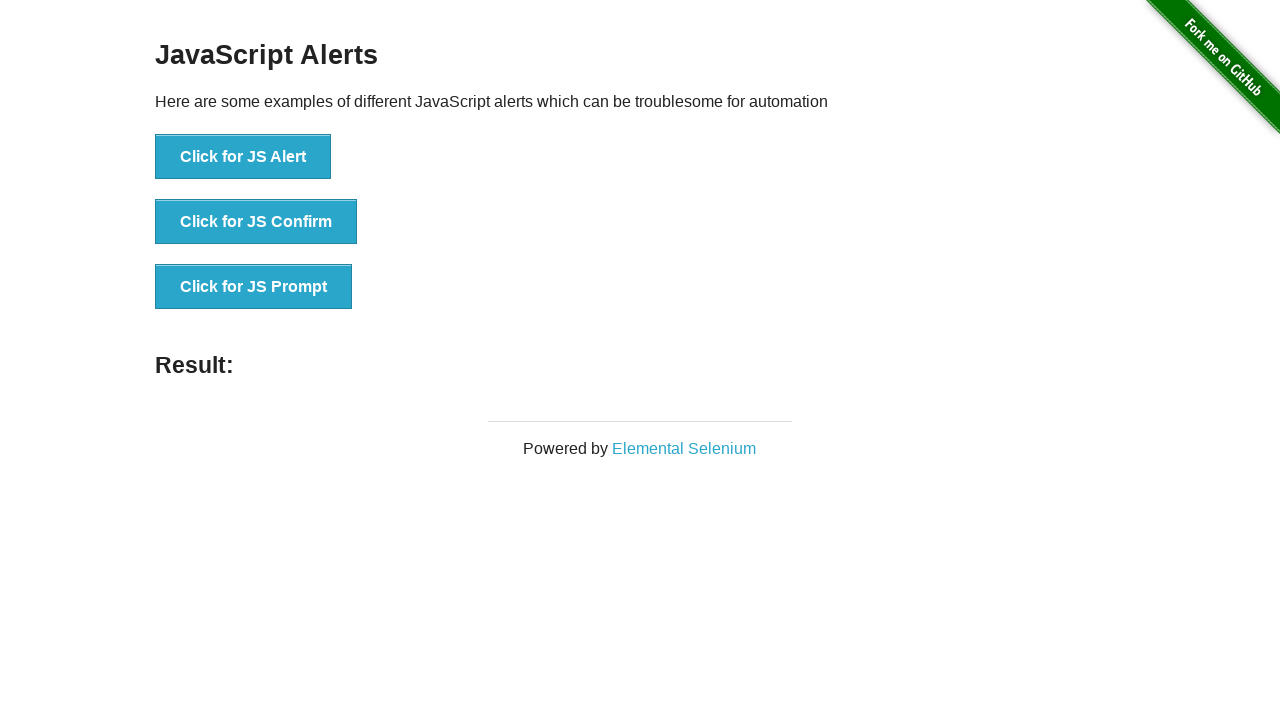

Clicked button to trigger JavaScript alert at (243, 157) on xpath=//button[contains(text(),'Click for JS Alert')]
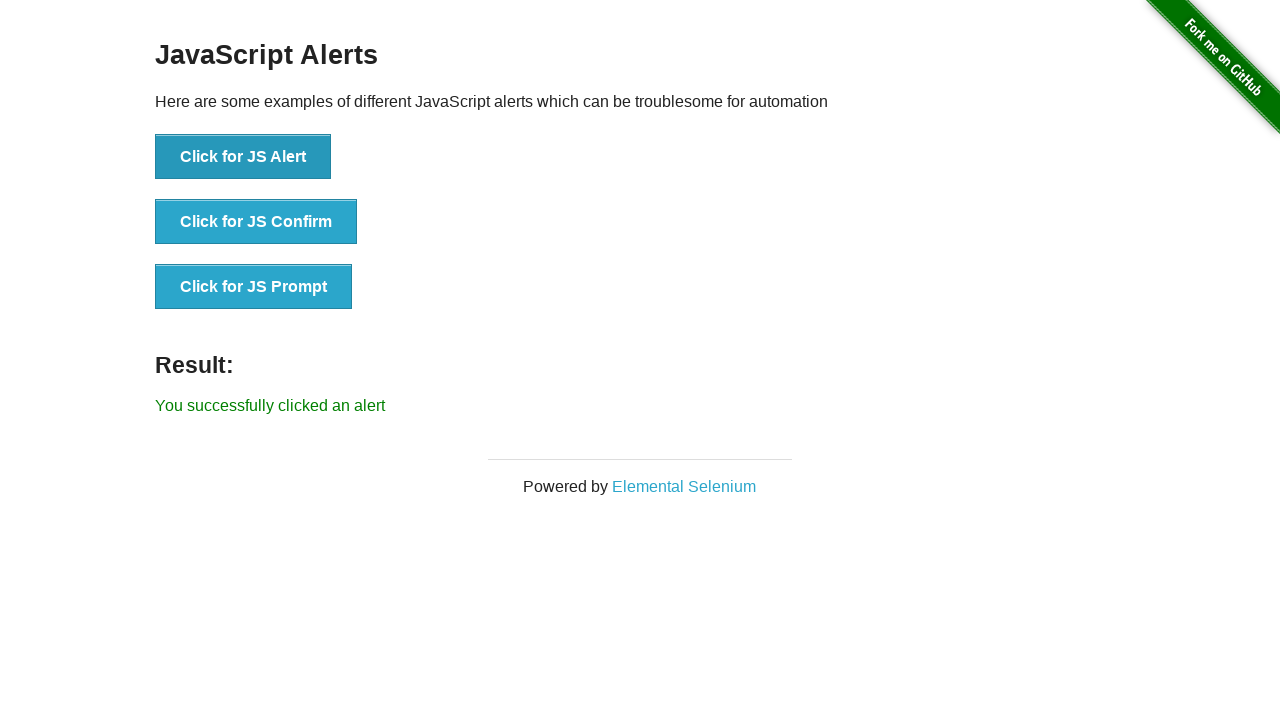

Alert was accepted and result element loaded
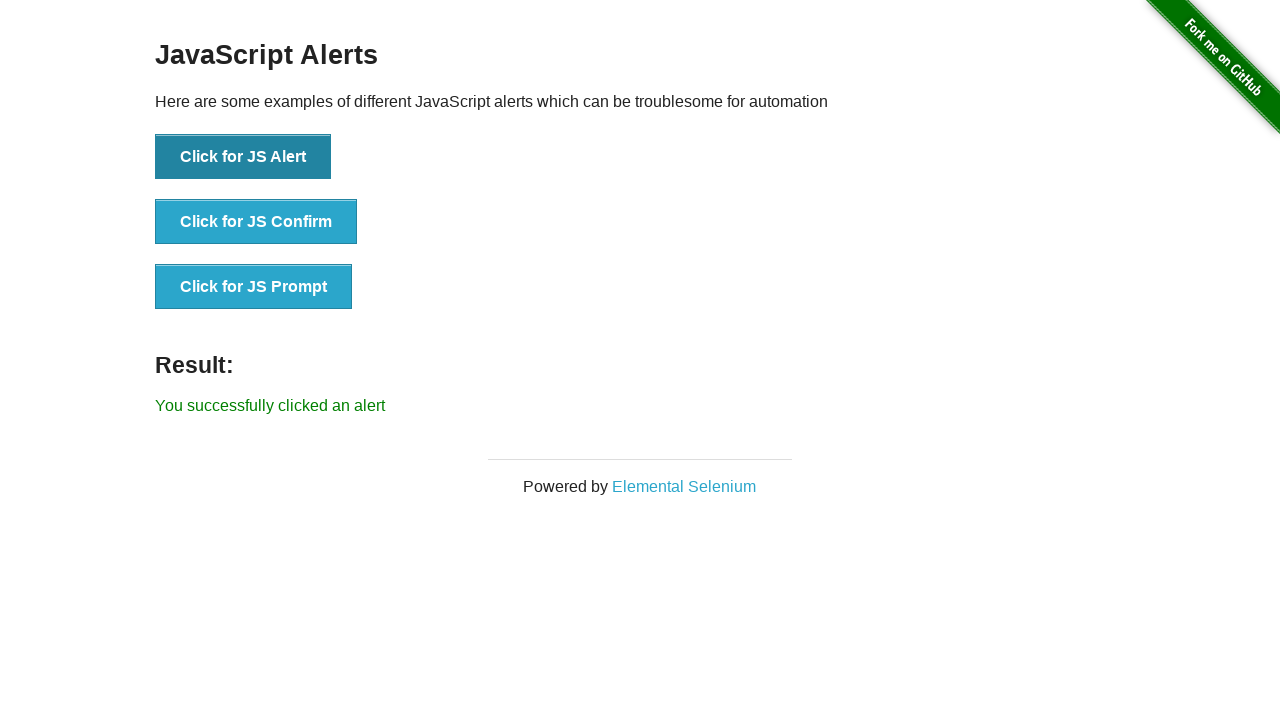

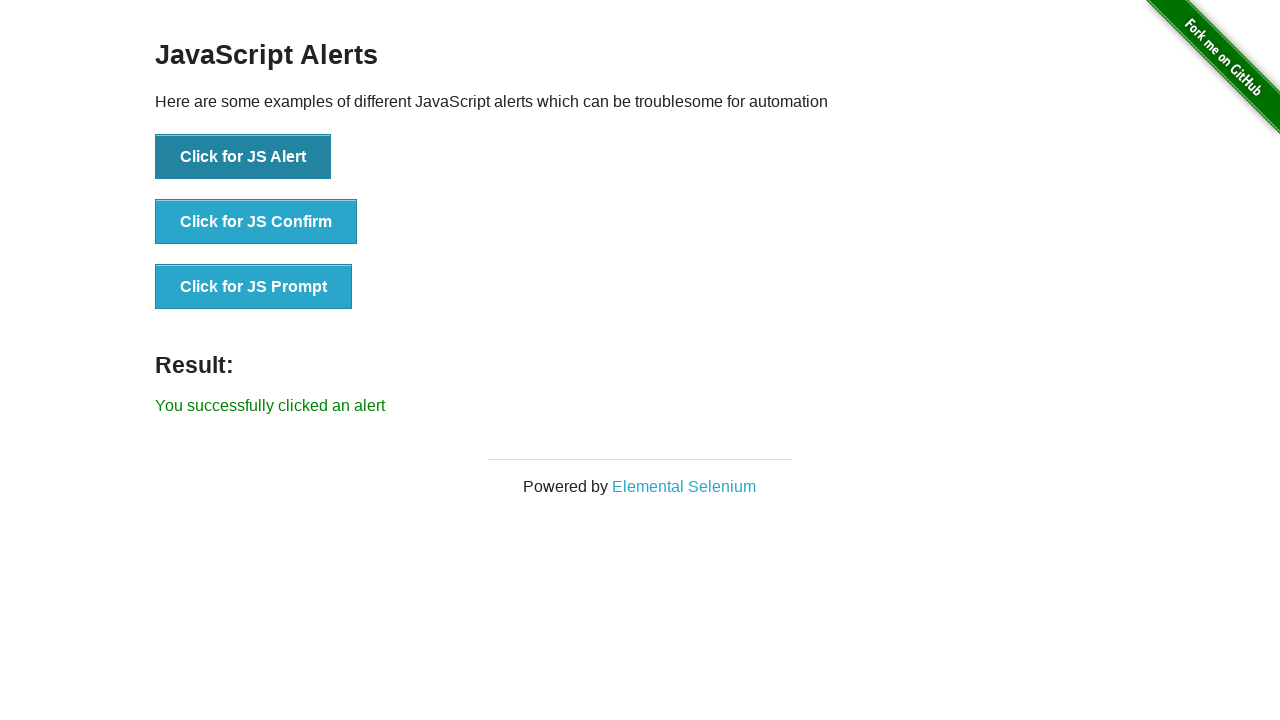